Tests that the filter links are correctly highlighted when selected.

Starting URL: https://demo.playwright.dev/todomvc

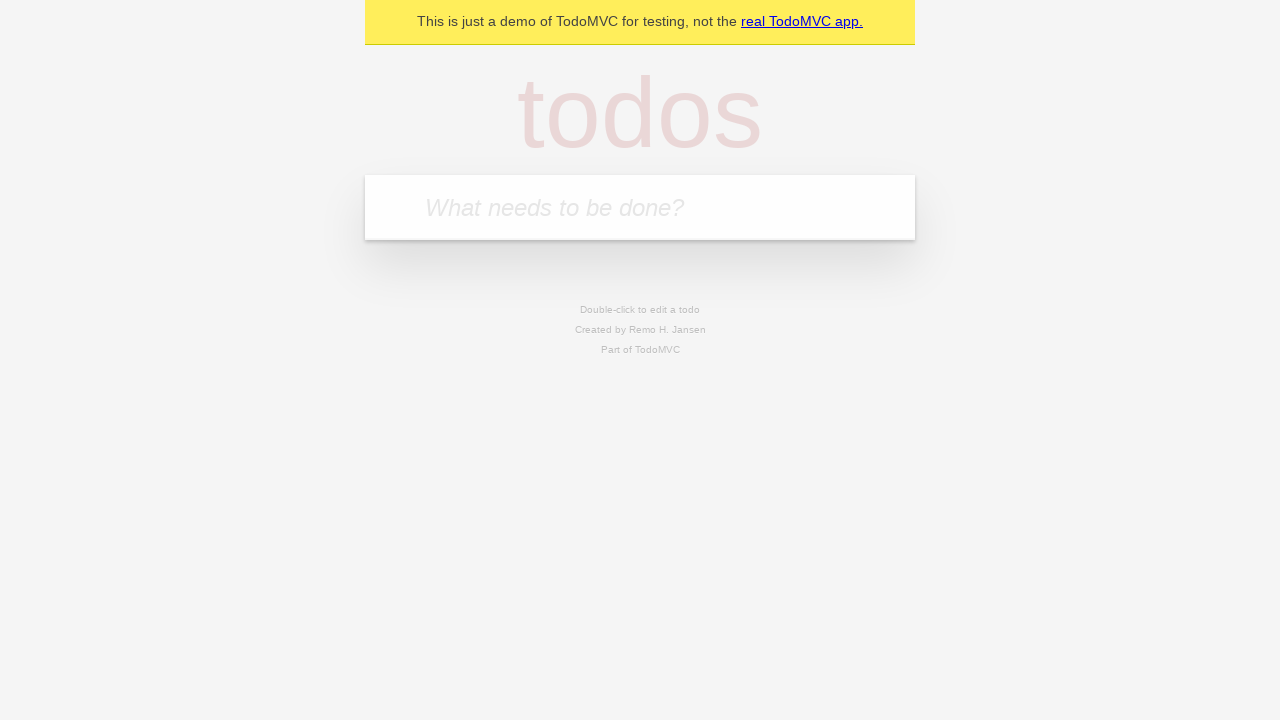

Filled todo input with 'buy some cheese' on internal:attr=[placeholder="What needs to be done?"i]
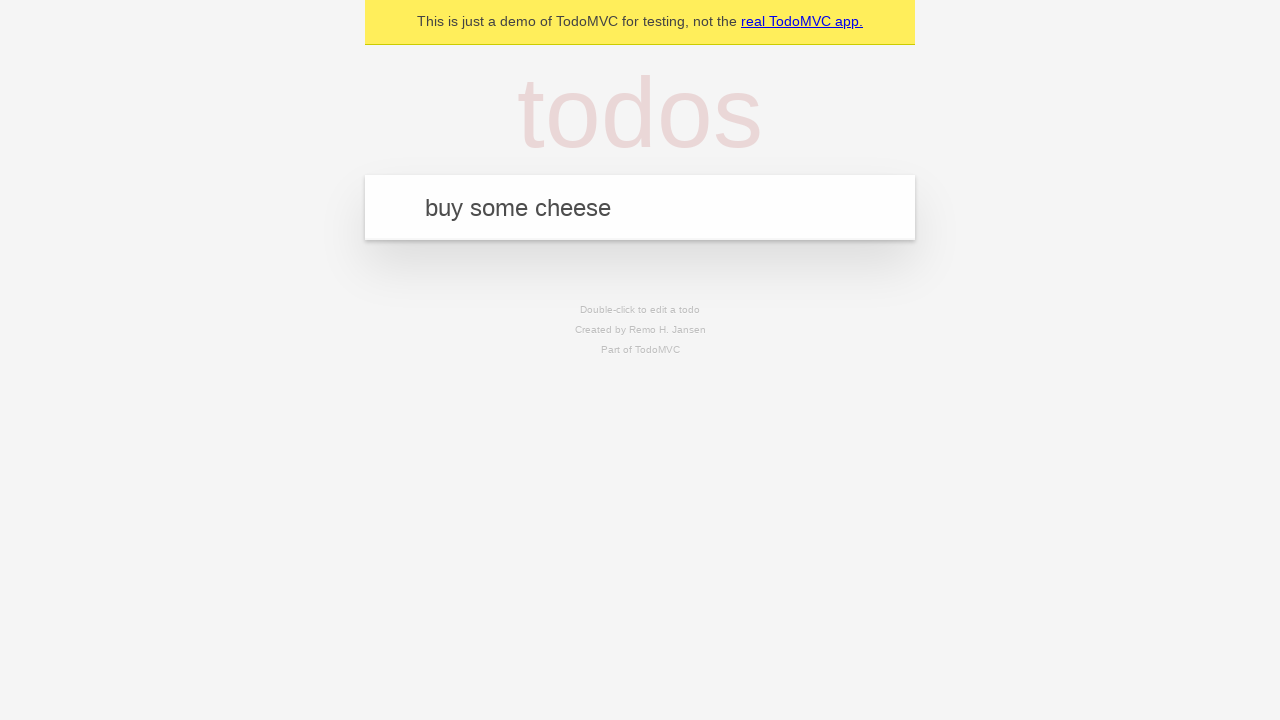

Pressed Enter to create first todo on internal:attr=[placeholder="What needs to be done?"i]
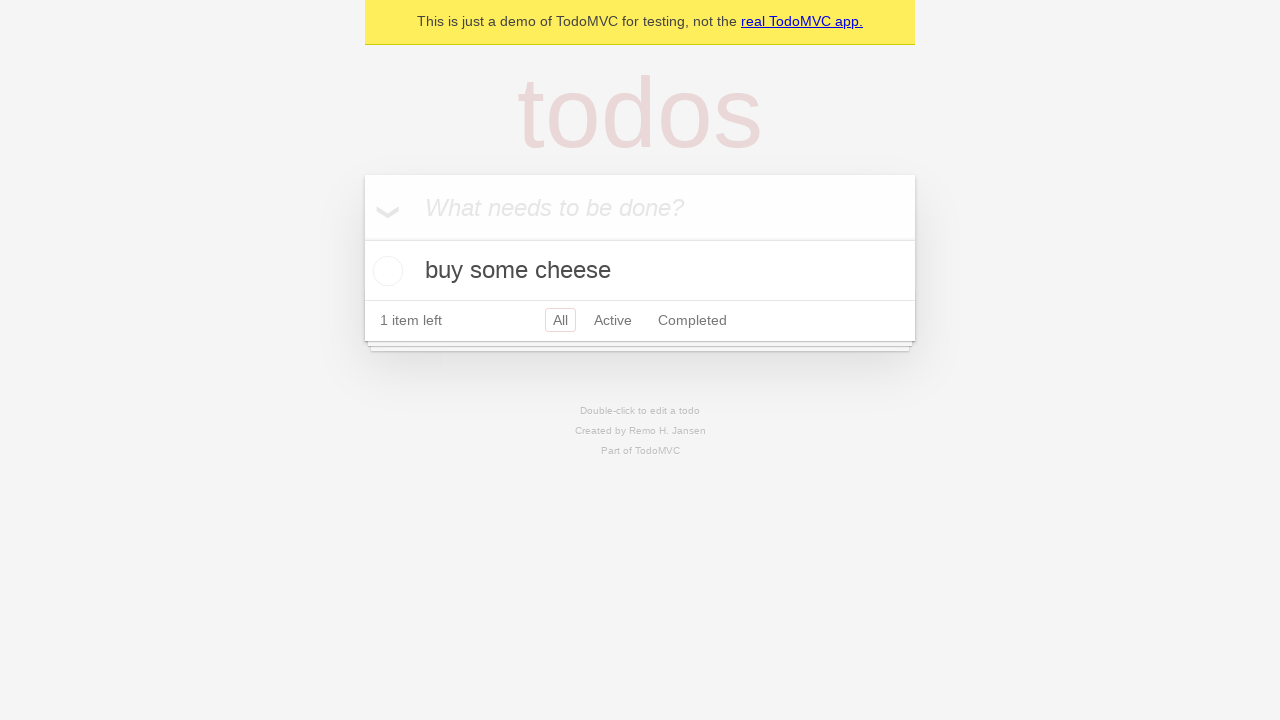

Filled todo input with 'feed the cat' on internal:attr=[placeholder="What needs to be done?"i]
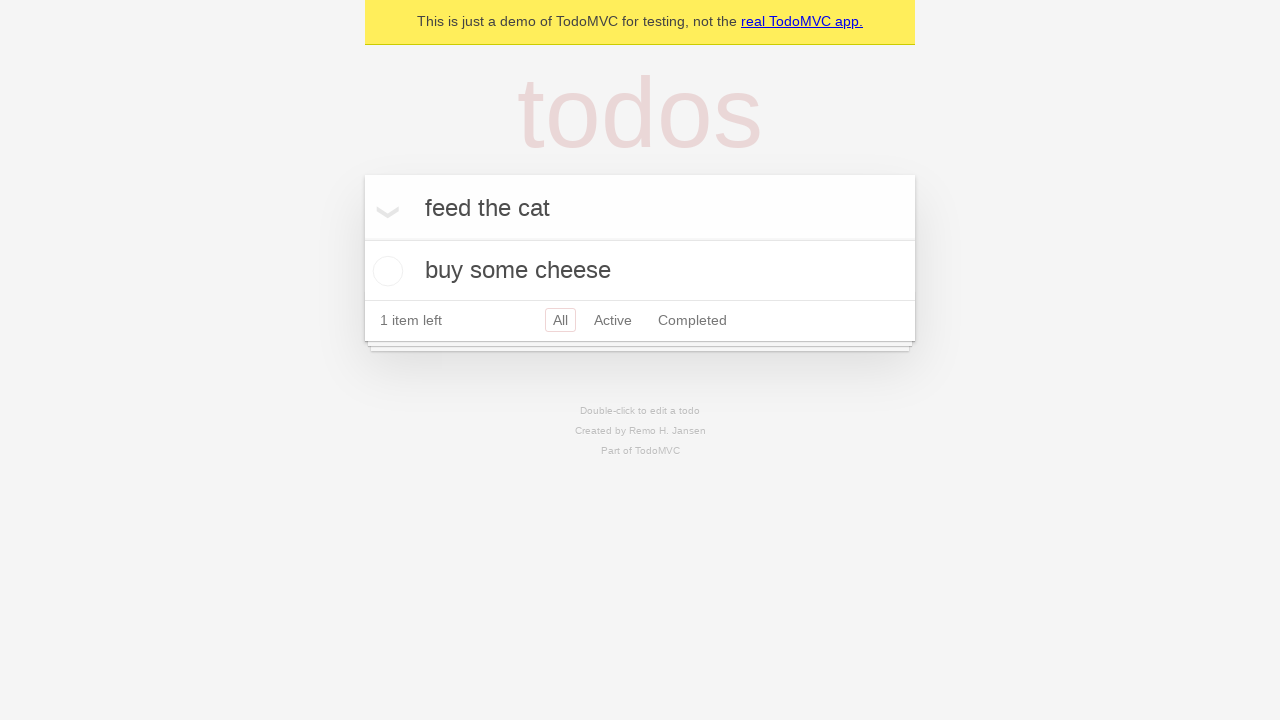

Pressed Enter to create second todo on internal:attr=[placeholder="What needs to be done?"i]
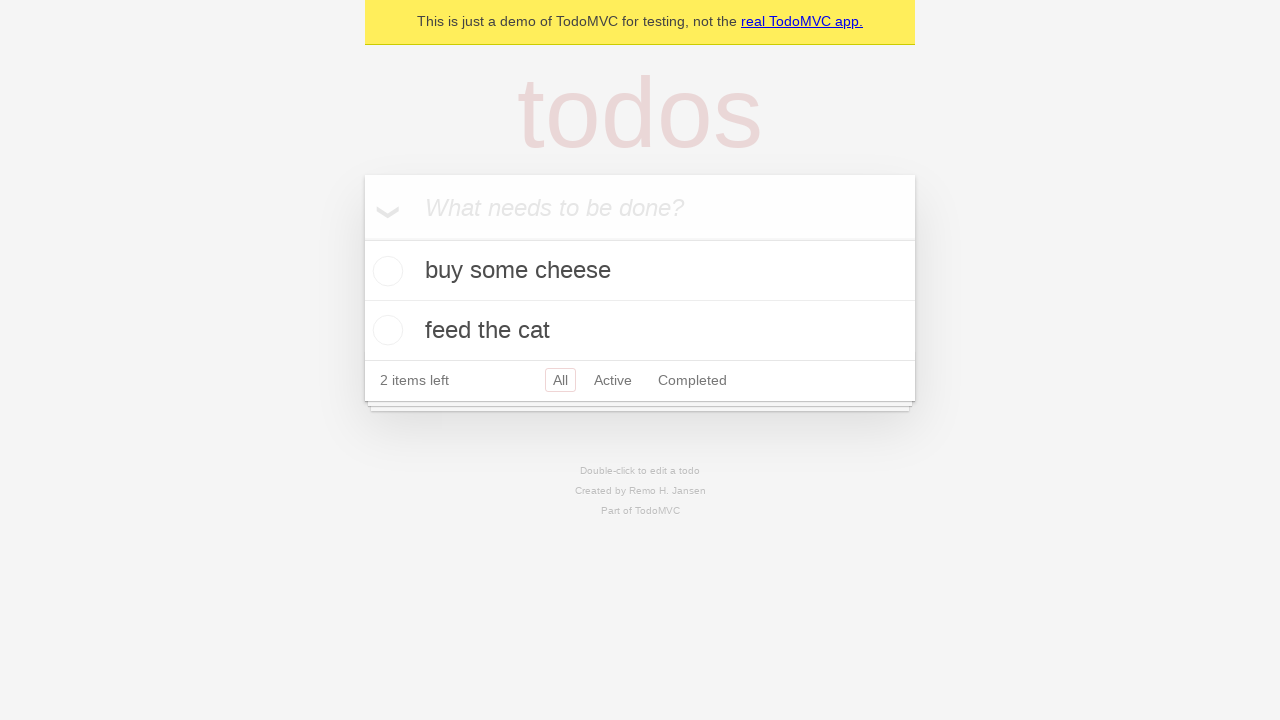

Filled todo input with 'book a doctors appointment' on internal:attr=[placeholder="What needs to be done?"i]
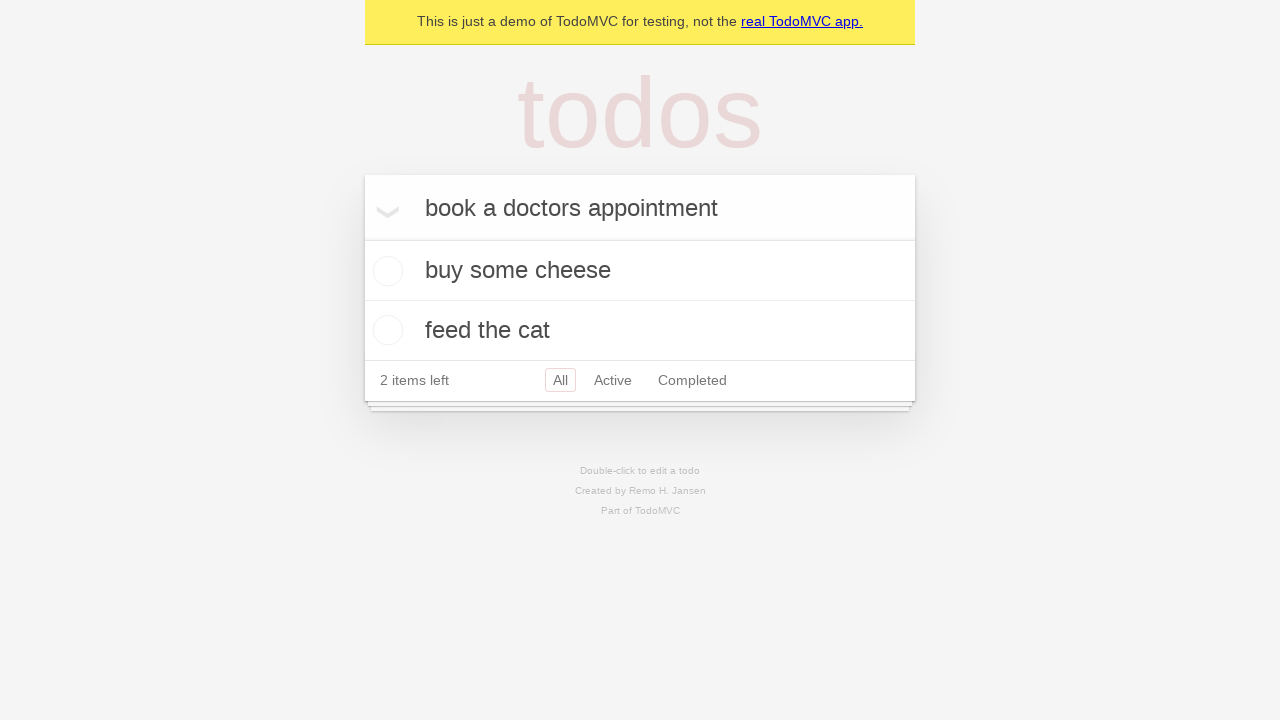

Pressed Enter to create third todo on internal:attr=[placeholder="What needs to be done?"i]
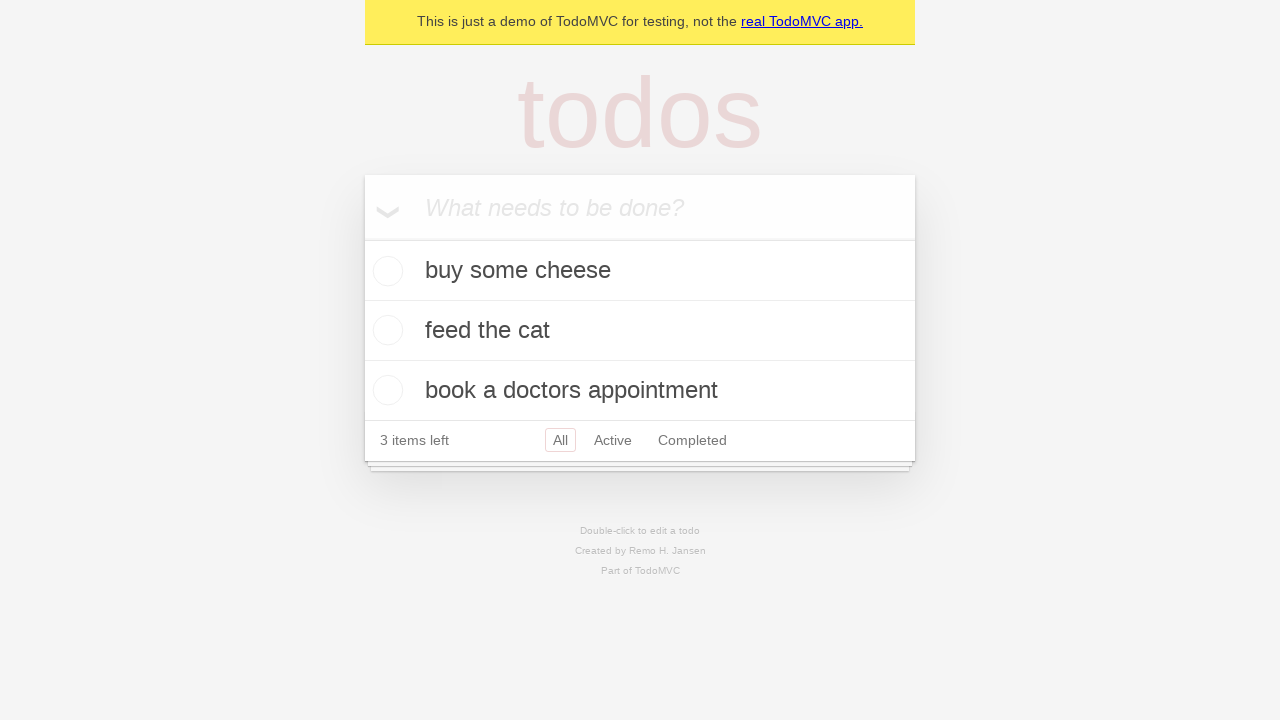

Clicked Active filter link at (613, 440) on internal:role=link[name="Active"i]
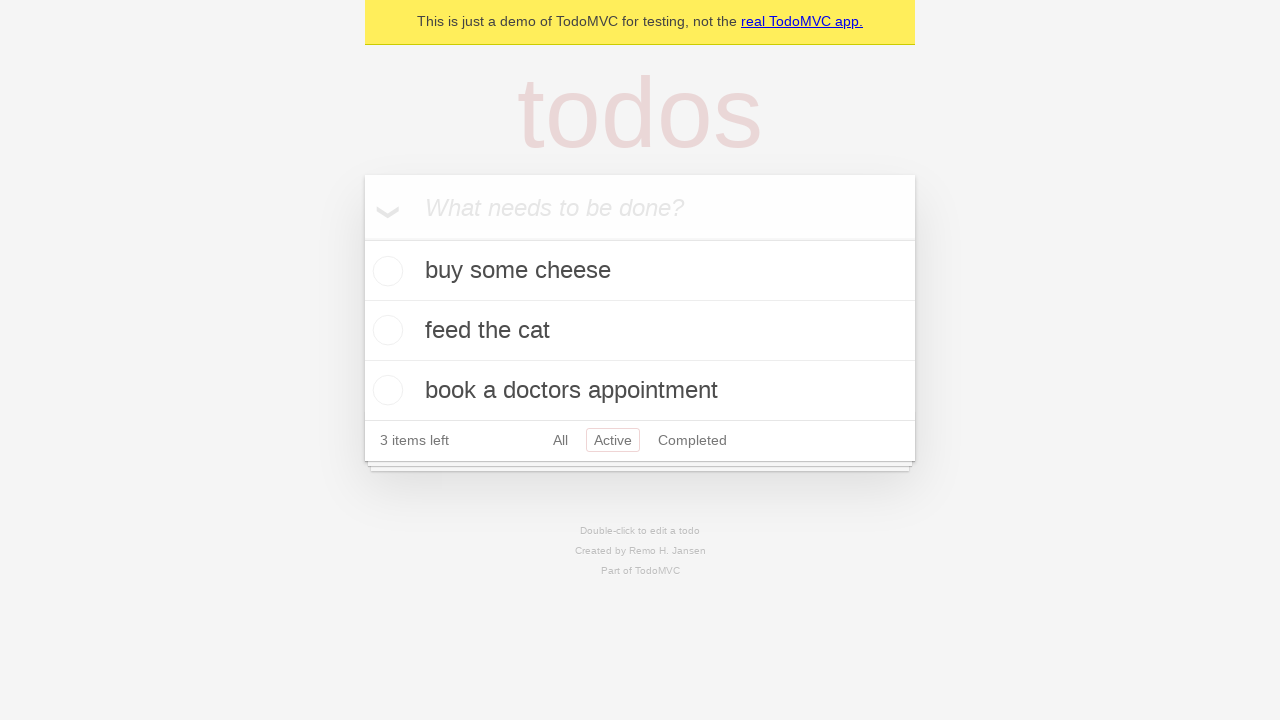

Clicked Completed filter link and verified it is highlighted at (692, 440) on internal:role=link[name="Completed"i]
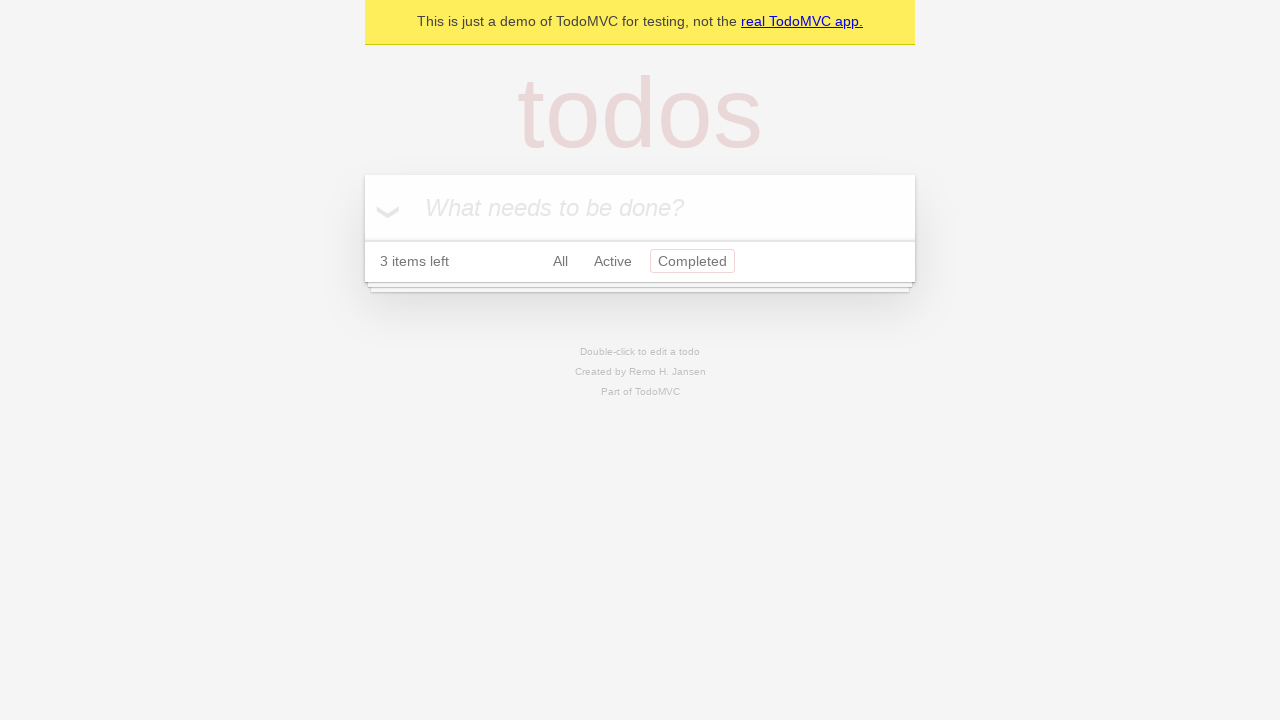

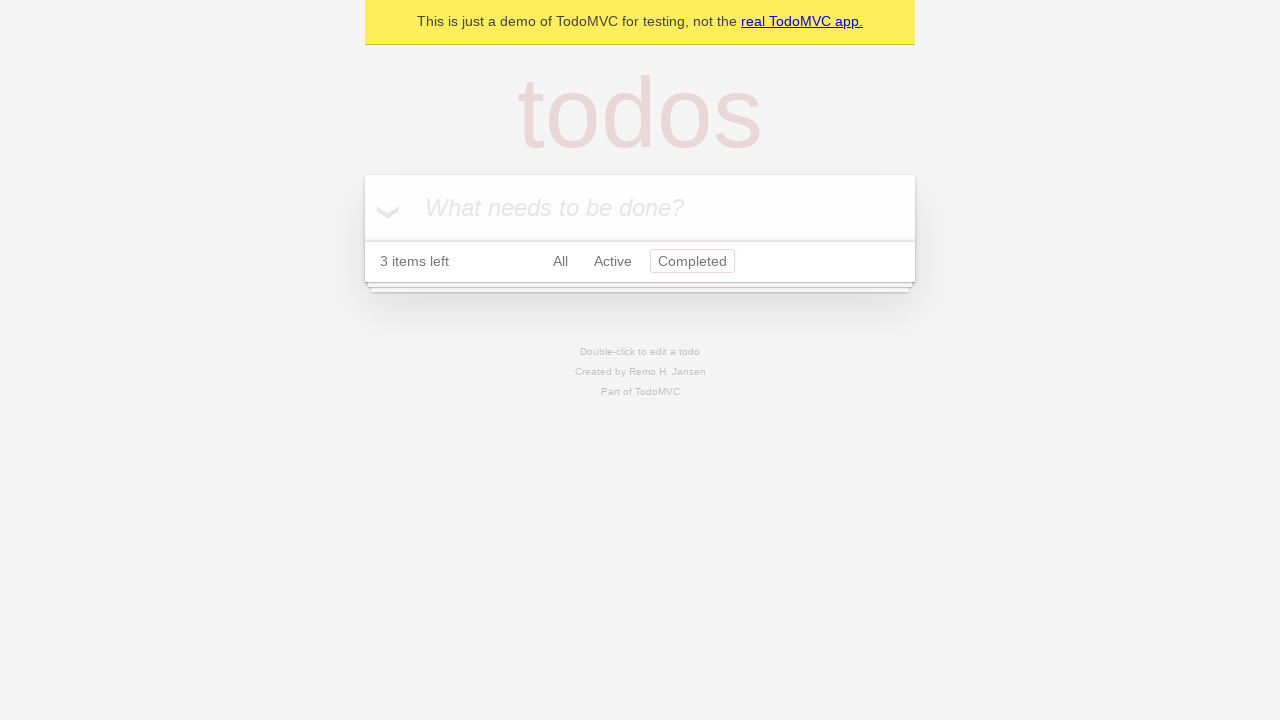